Tests clicking a button with a dynamic ID on the UI Testing Playground site to verify the ability to locate elements by text content rather than static IDs

Starting URL: http://uitestingplayground.com/dynamicid

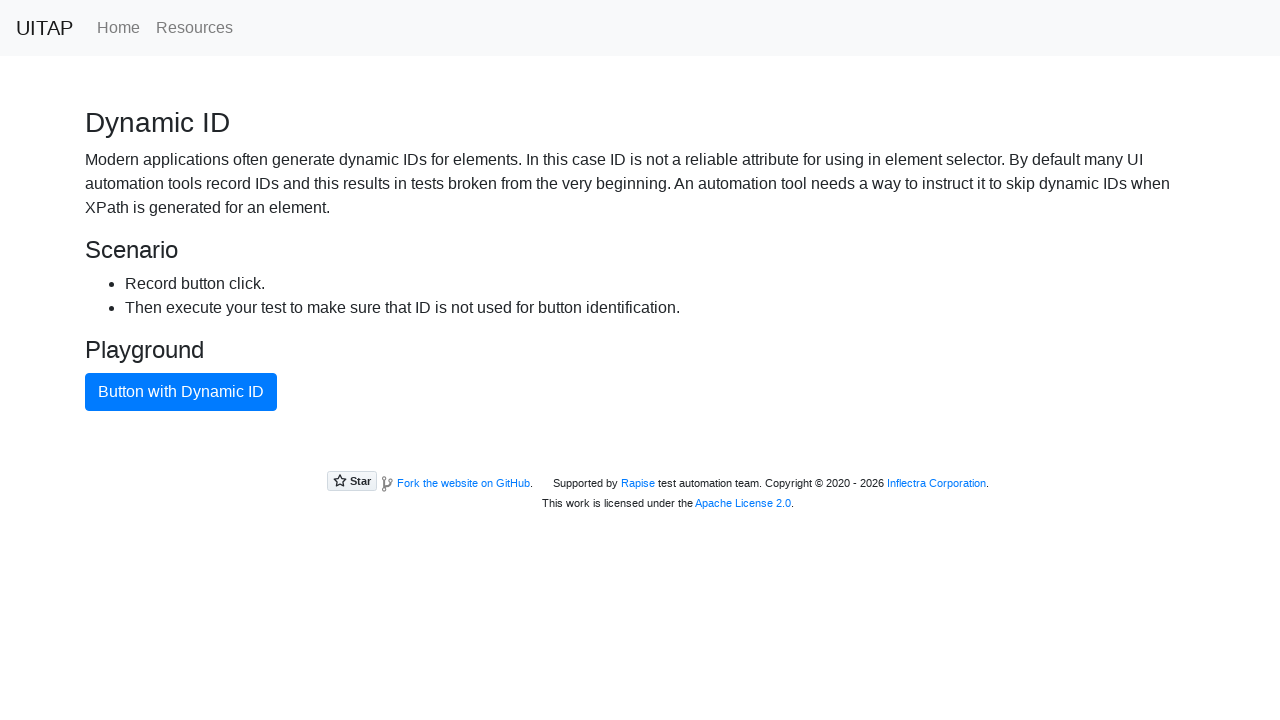

Clicked button with dynamic ID using text content 'Button with Dynamic ID' at (181, 392) on xpath=//button[contains(text(),'Button with Dynamic ID')]
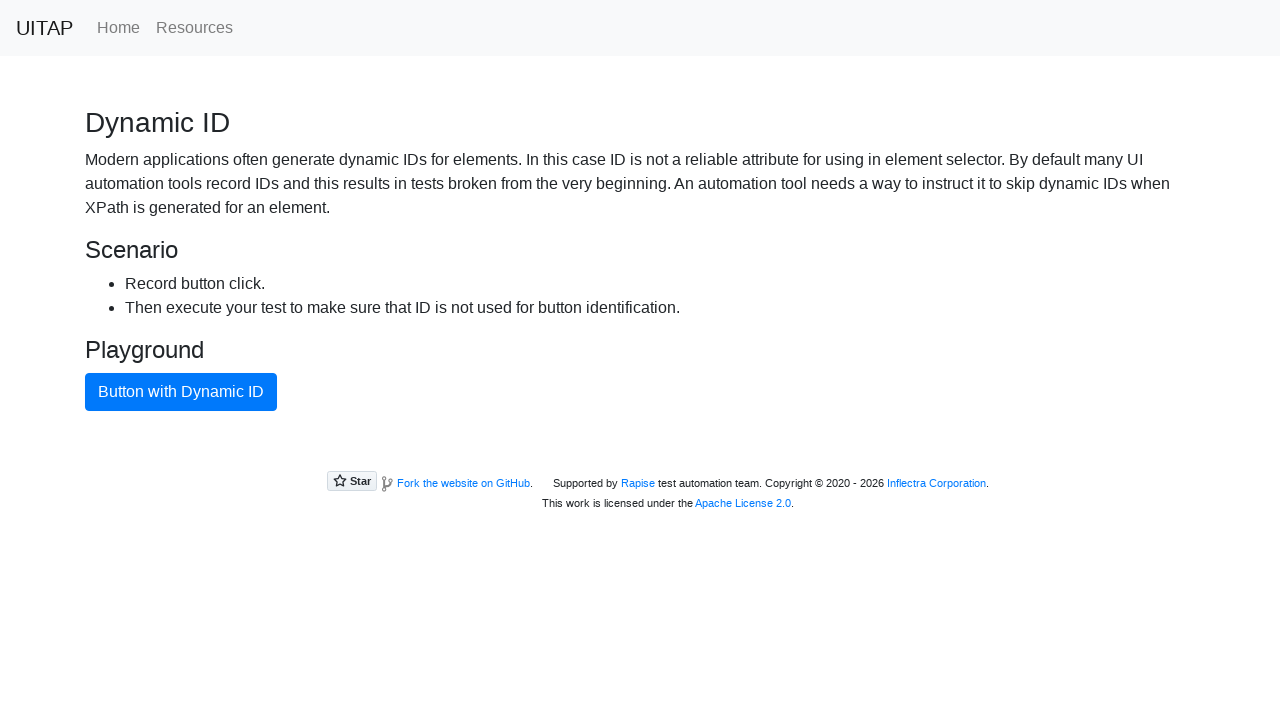

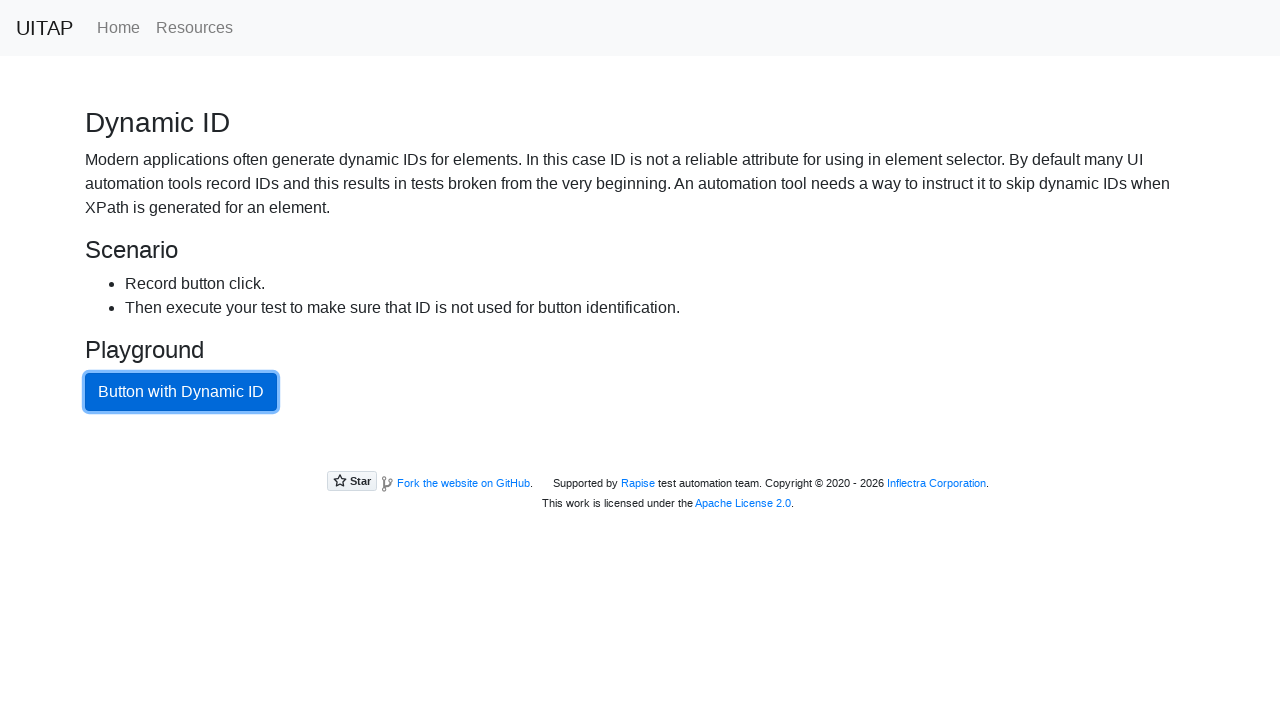